Tests invalid login functionality on a demo authentication form by entering incorrect credentials and verifying error message

Starting URL: https://the-internet.herokuapp.com/

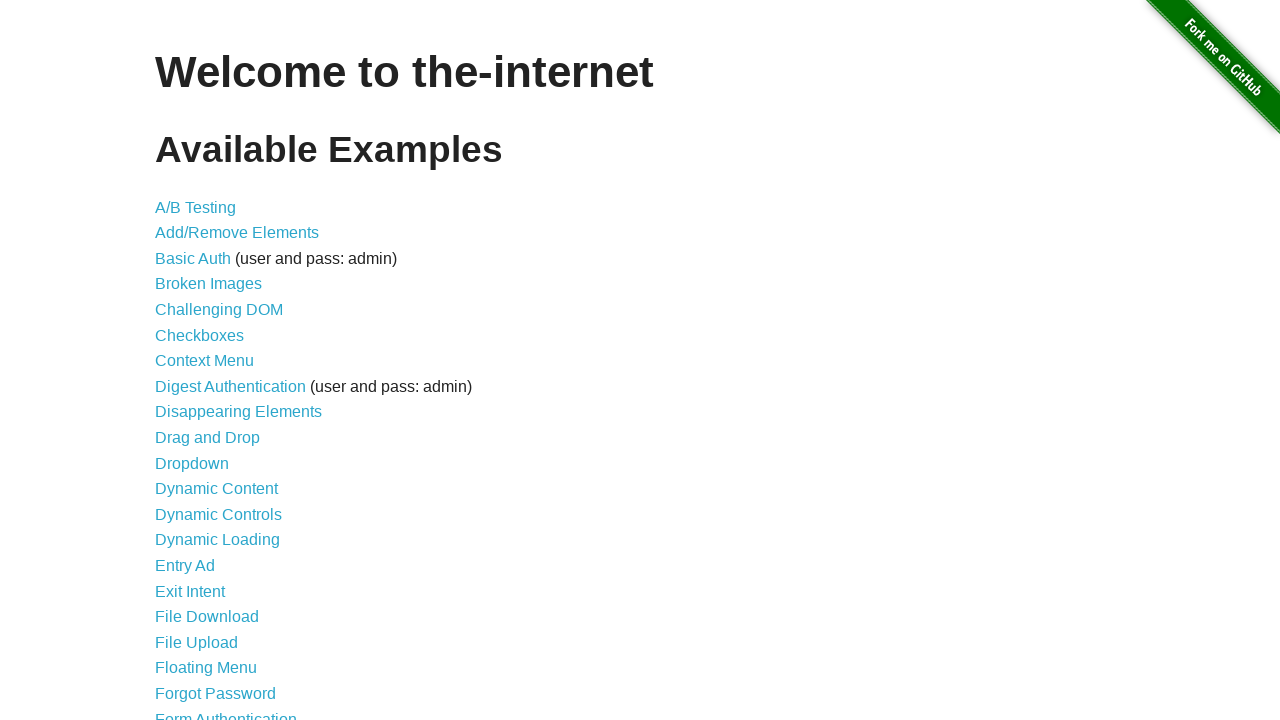

Clicked on Form Authentication link at (226, 712) on a[href='/login']
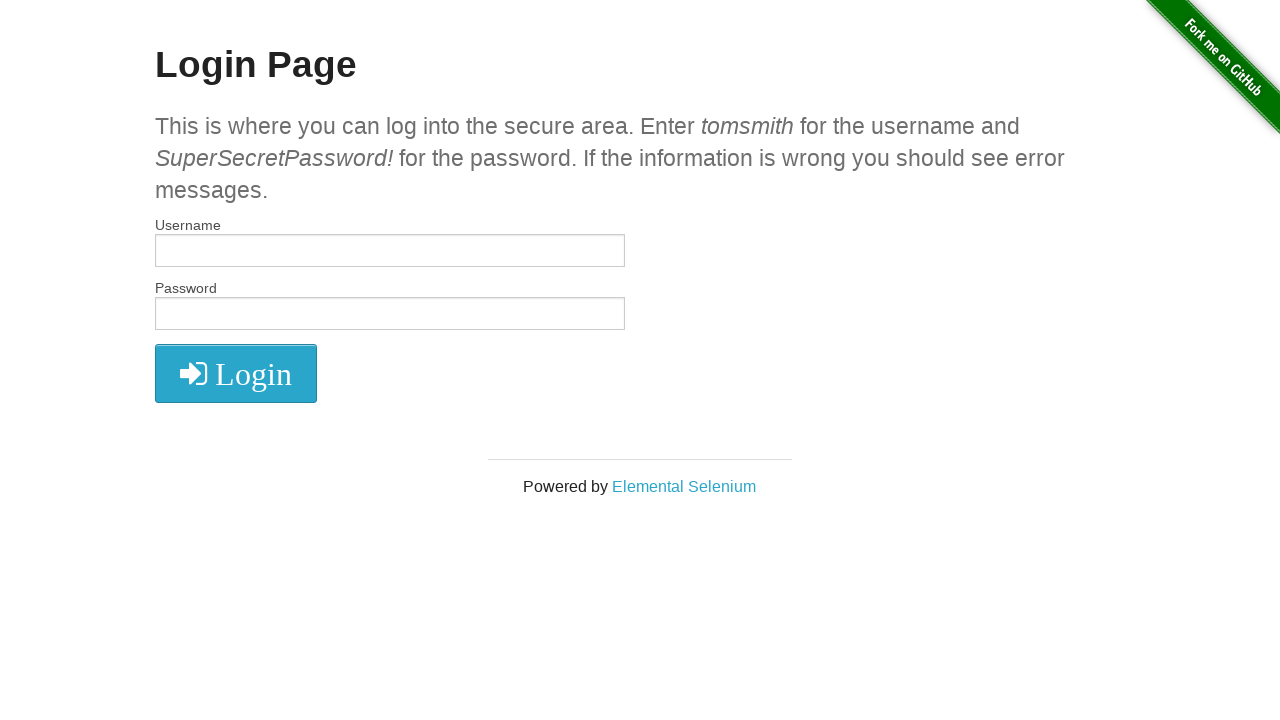

Filled username field with 'thomas' on #username
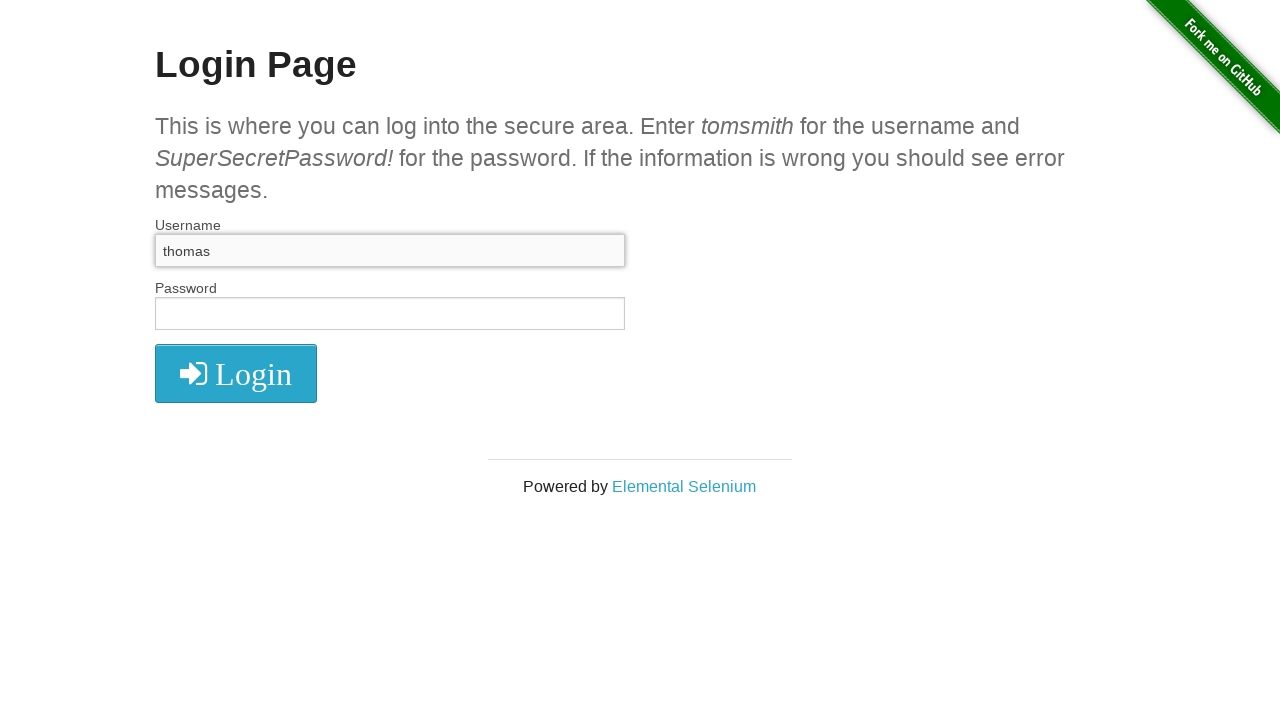

Filled password field with 'SuperPassword!' on #password
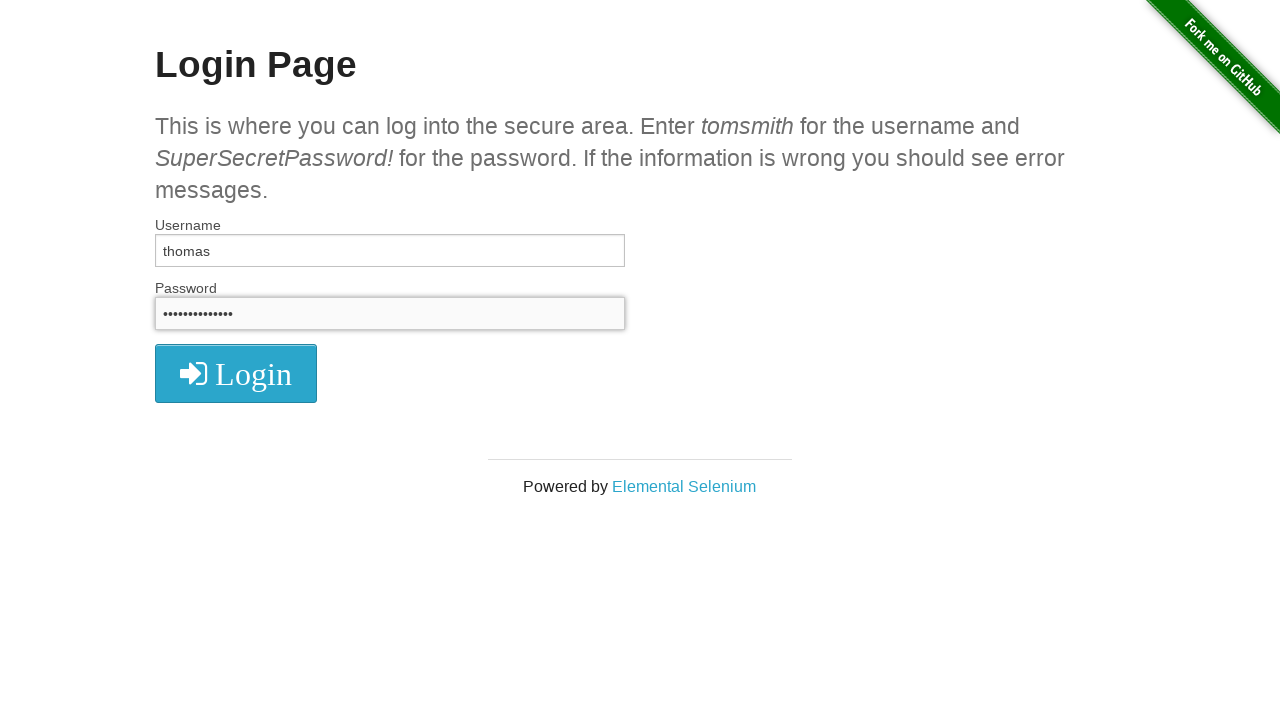

Clicked login button with invalid credentials at (236, 373) on button[type='submit']
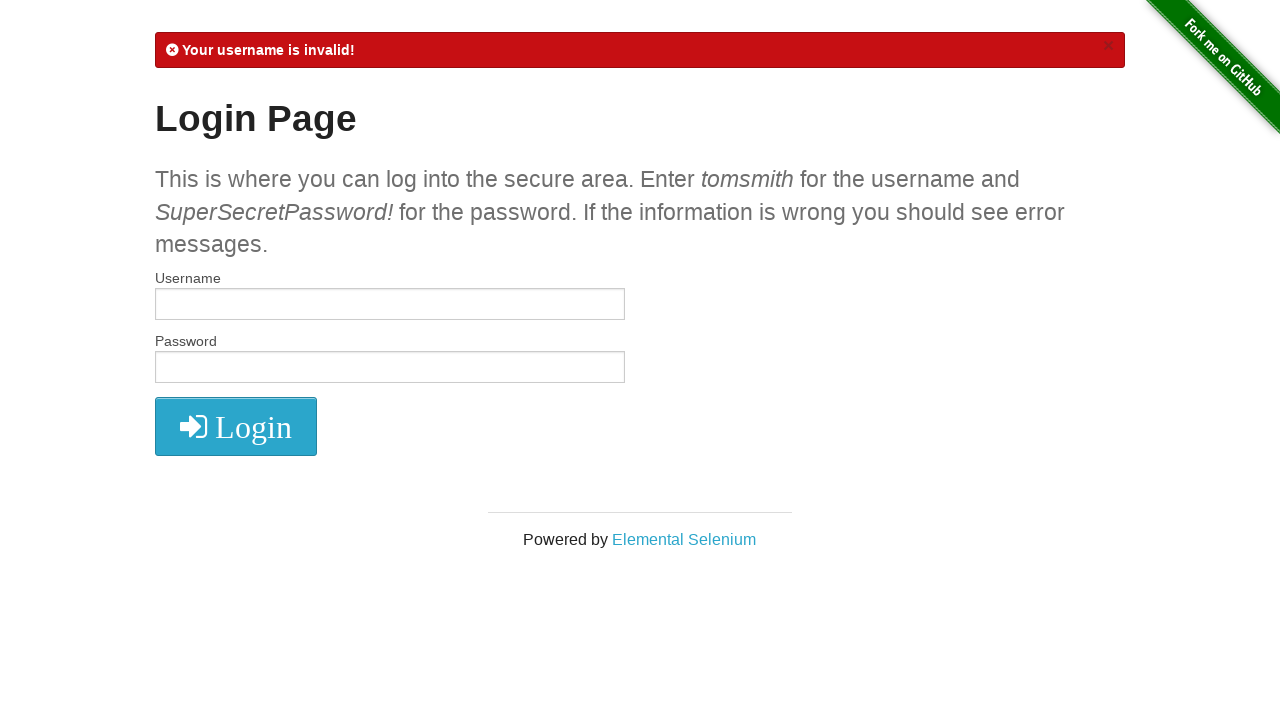

Error message appeared confirming invalid login
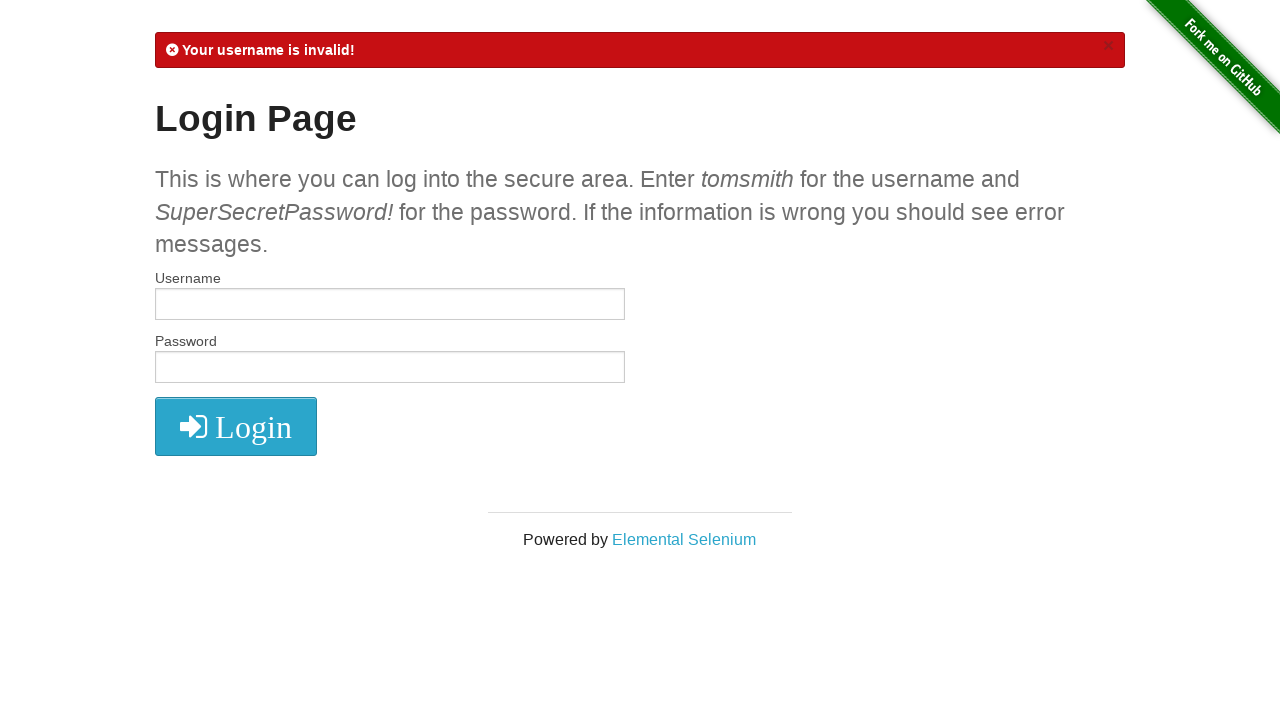

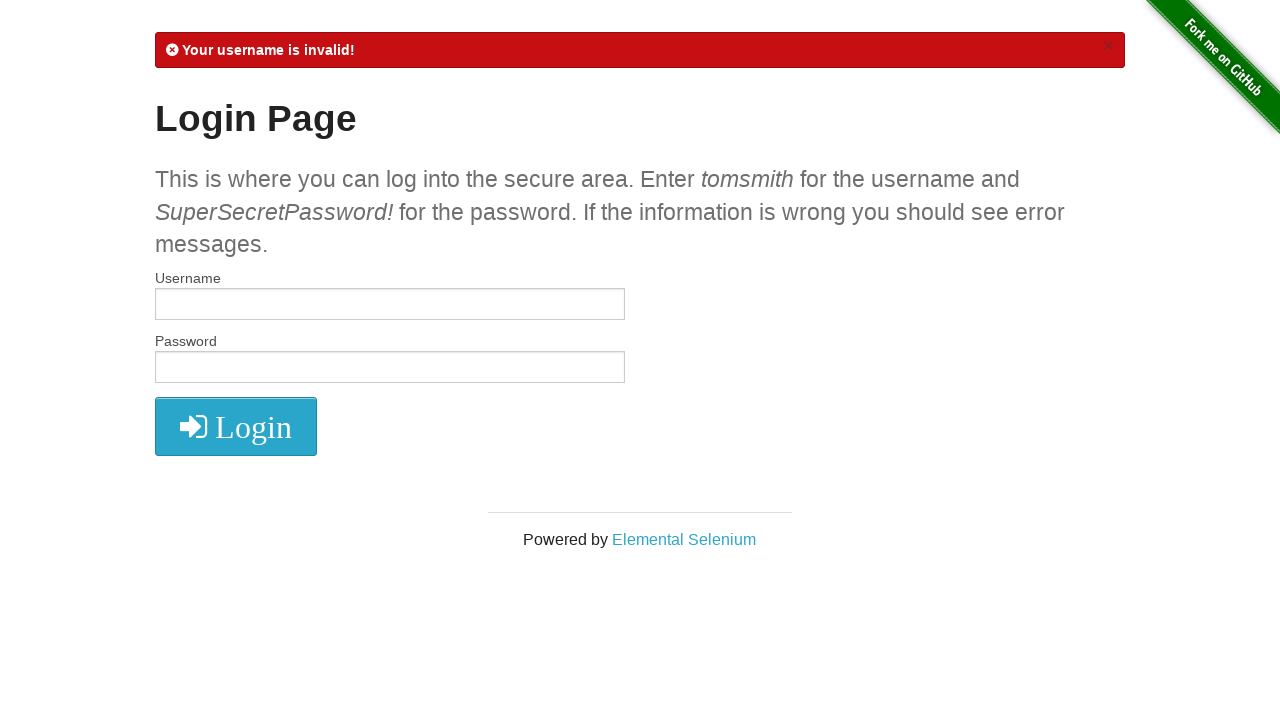